Tests that news items are displayed on the Gündem page by checking for news article elements.

Starting URL: https://egundem.com/gundem

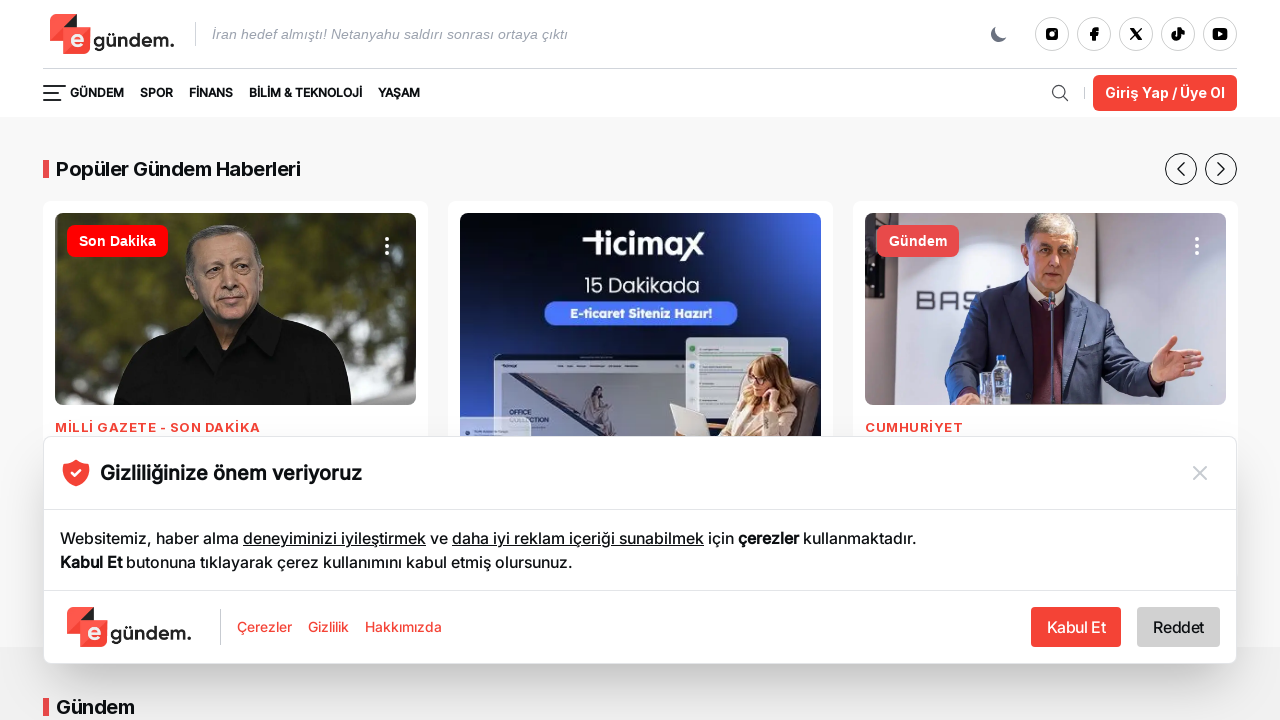

Waited for news article links to load on Gündem page
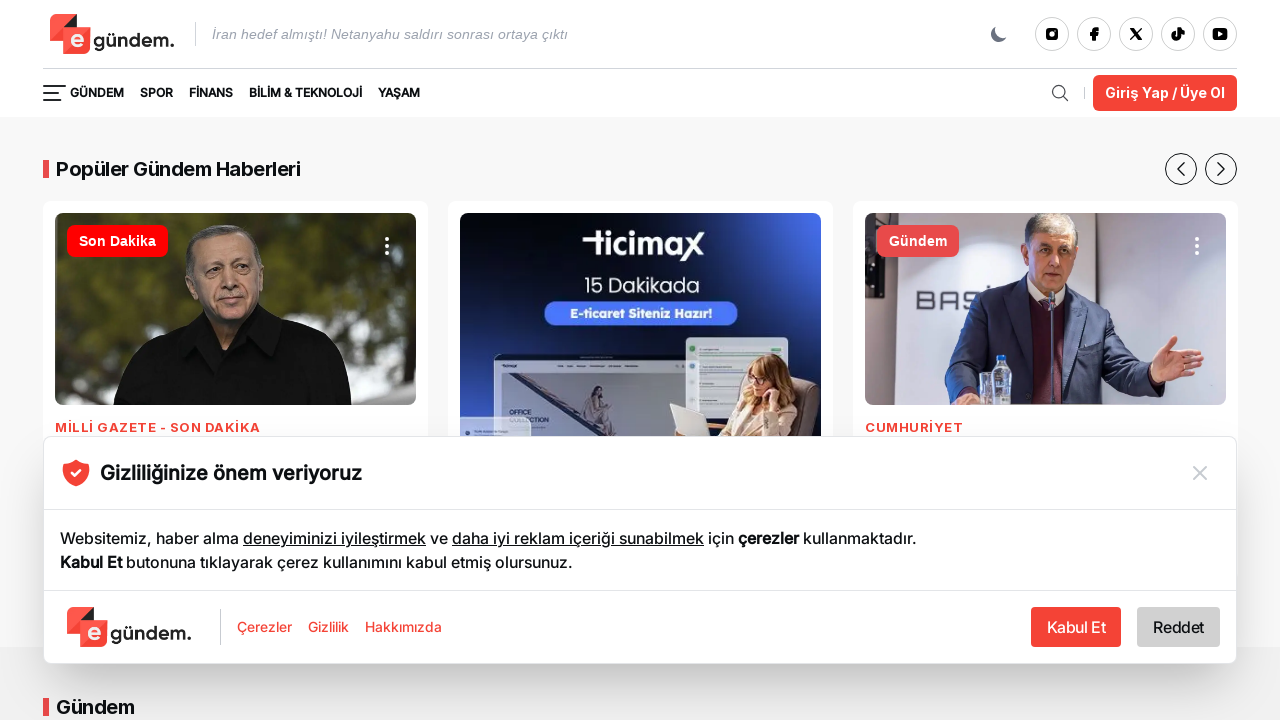

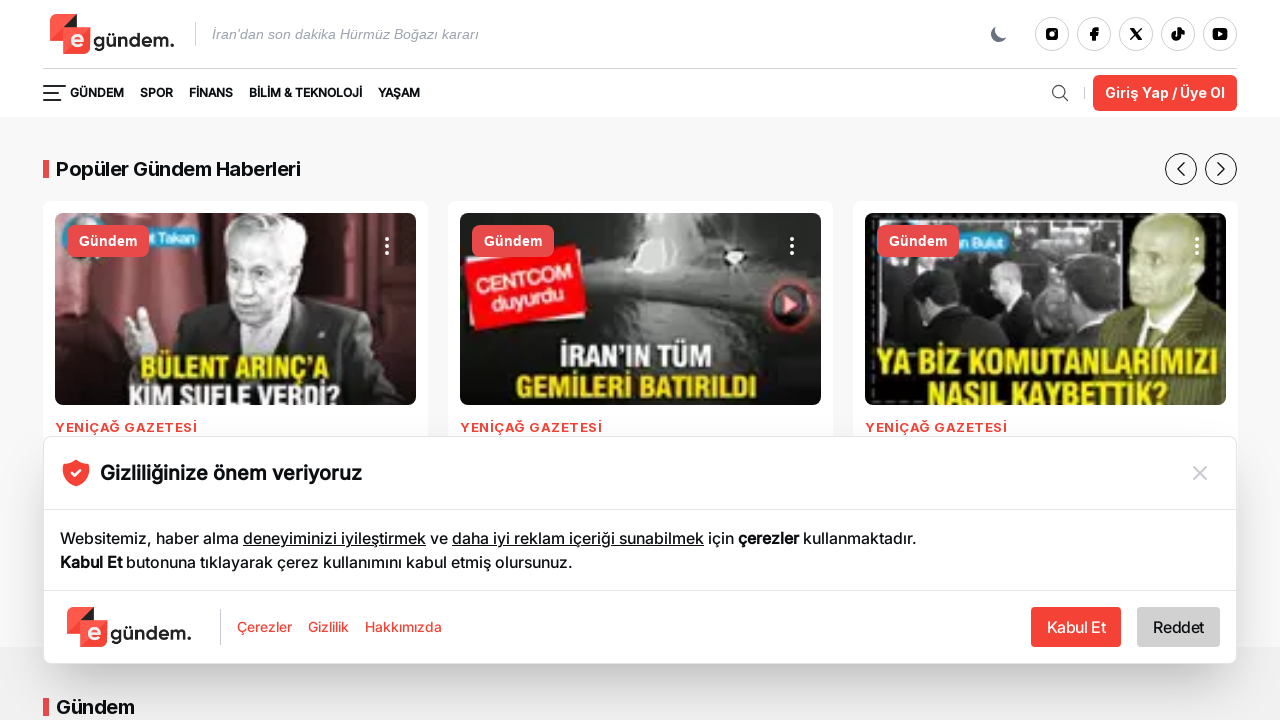